Verifies that the first name input field is enabled on the practice form

Starting URL: https://demoqa.com/automation-practice-form

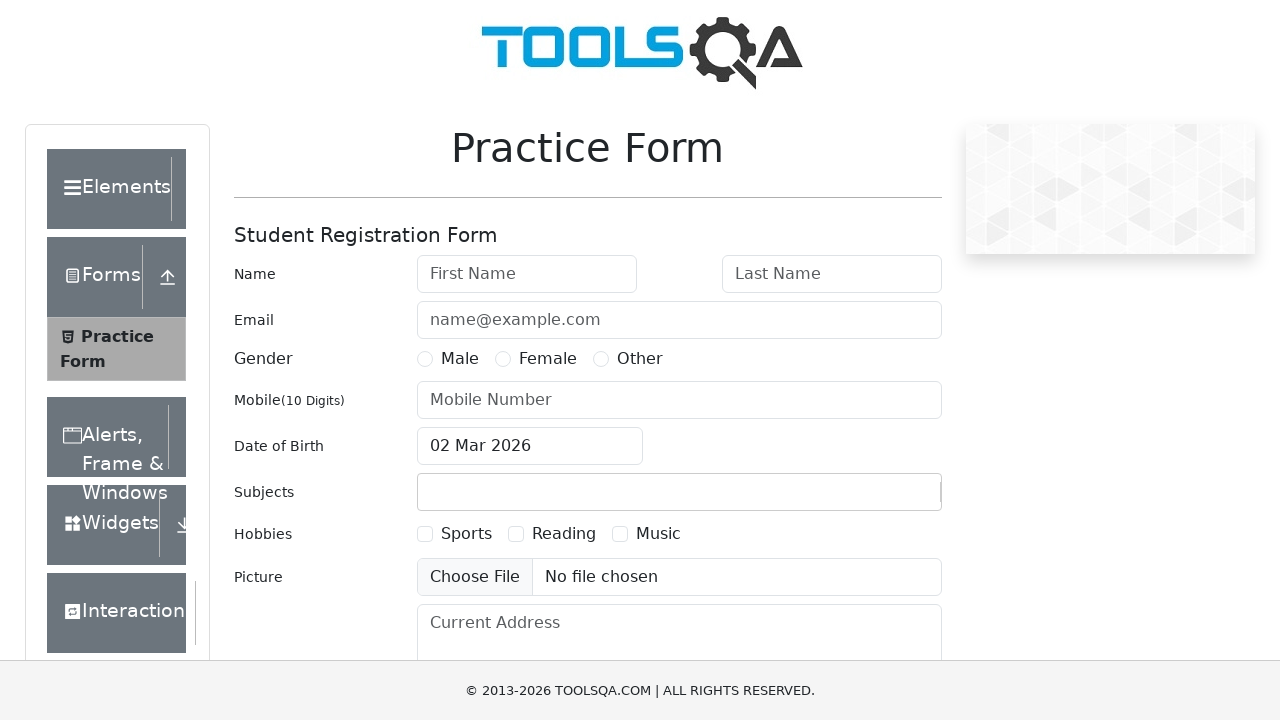

Located the first name input field by ID
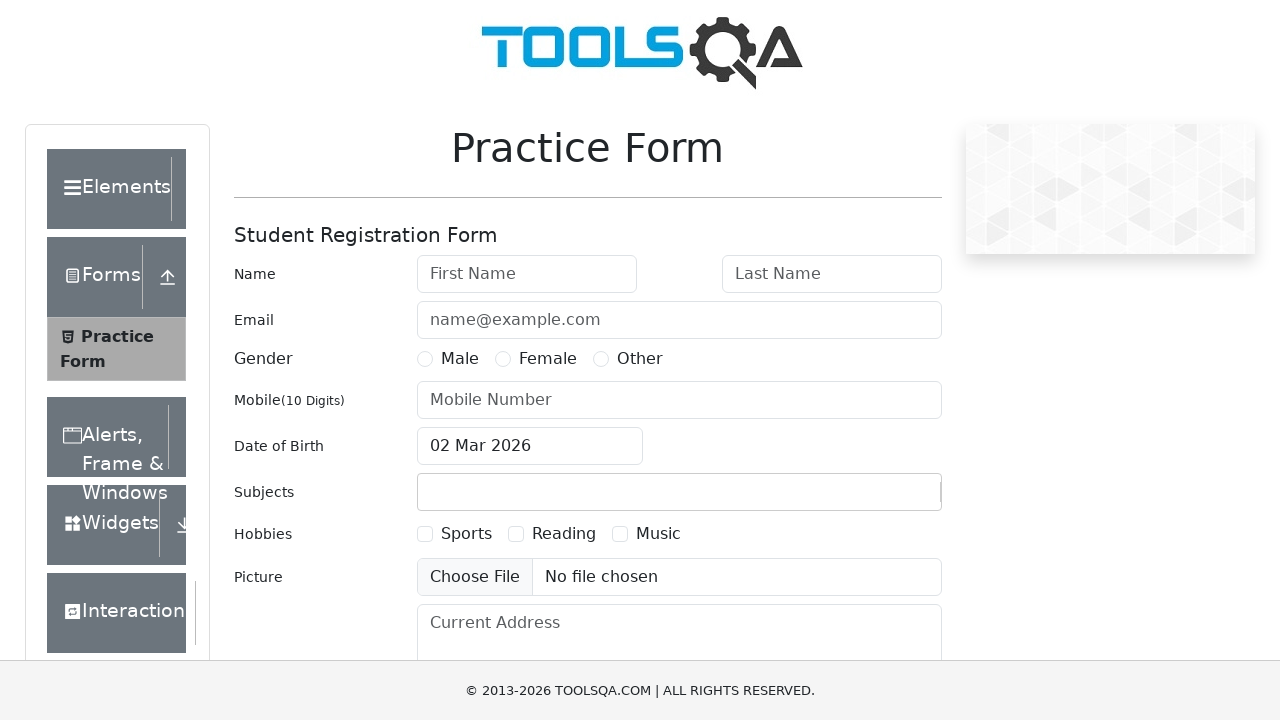

Verified that the first name input field is enabled
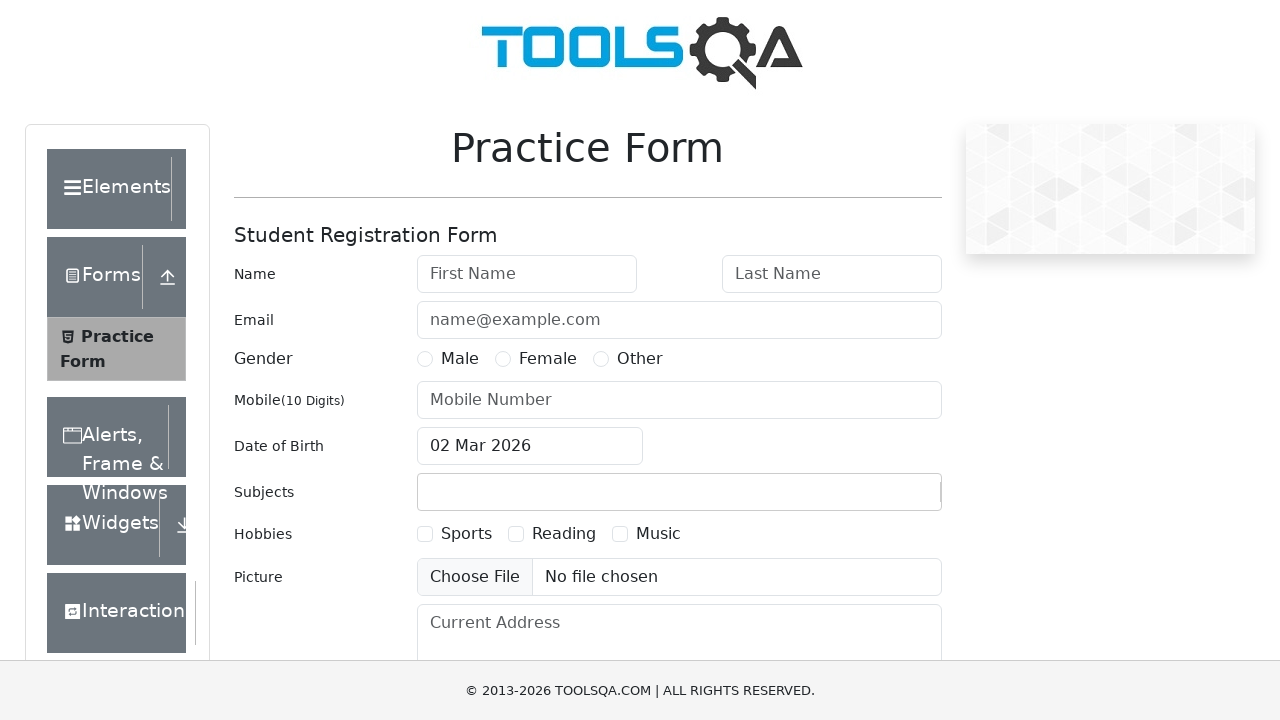

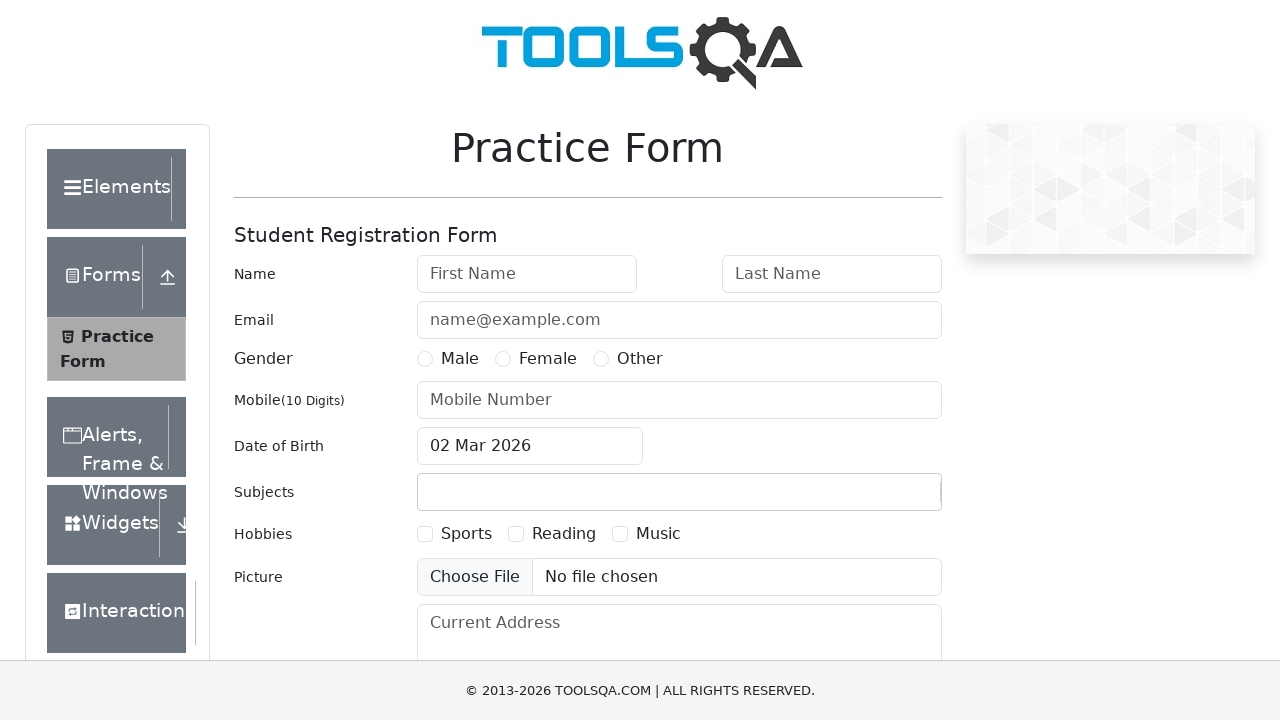